Tests static dropdown selection functionality by selecting options using different methods (index, visible text, and value)

Starting URL: https://rahulshettyacademy.com/dropdownsPractise/

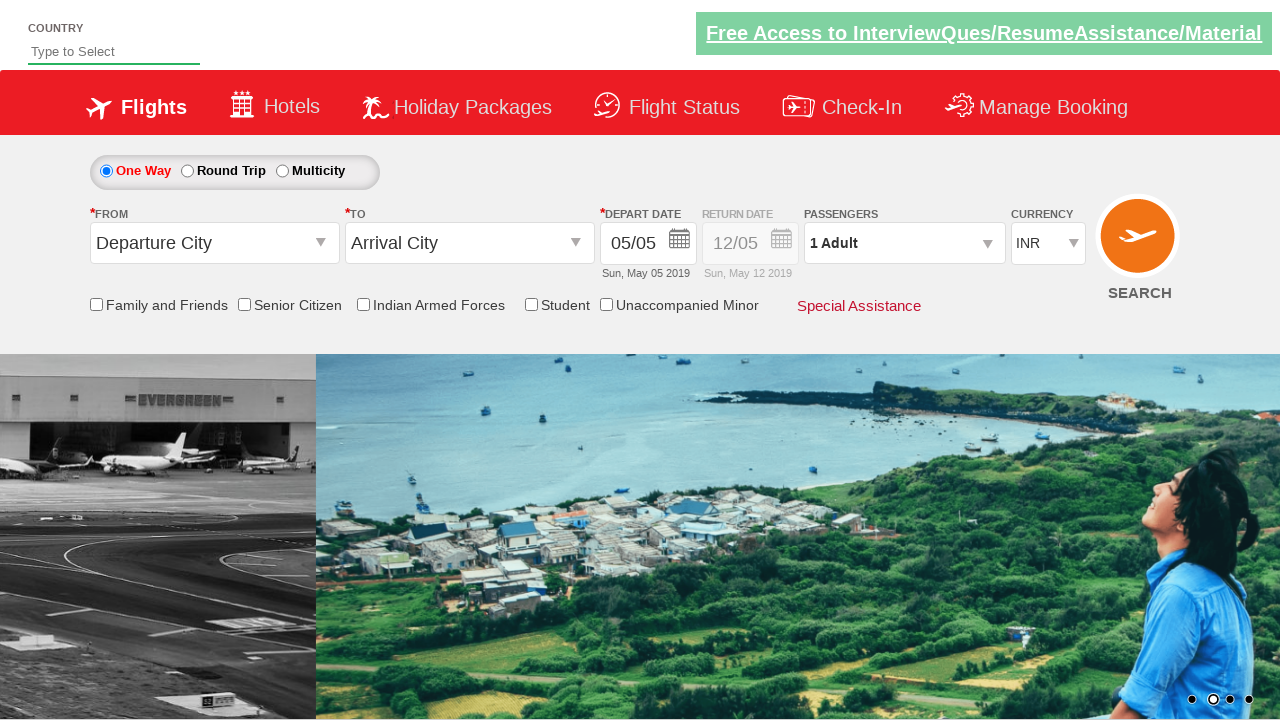

Selected 4th option in currency dropdown by index on #ctl00_mainContent_DropDownListCurrency
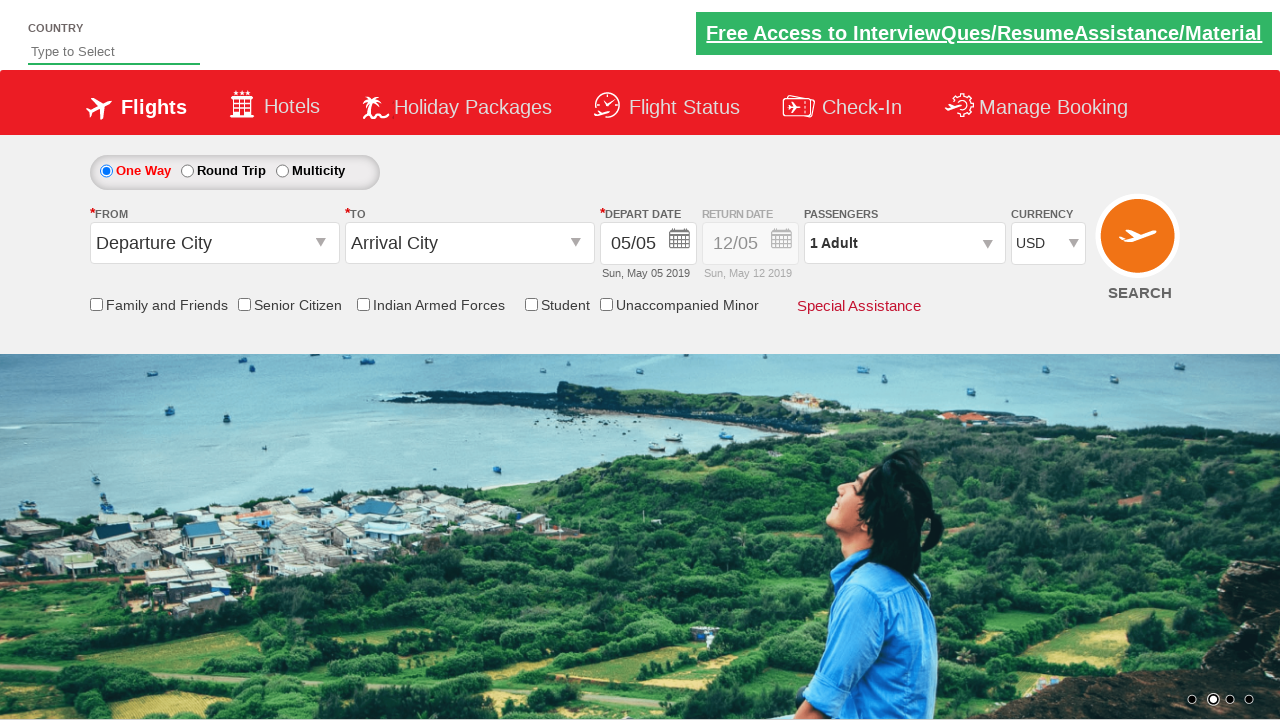

Selected INR option in currency dropdown by visible text on #ctl00_mainContent_DropDownListCurrency
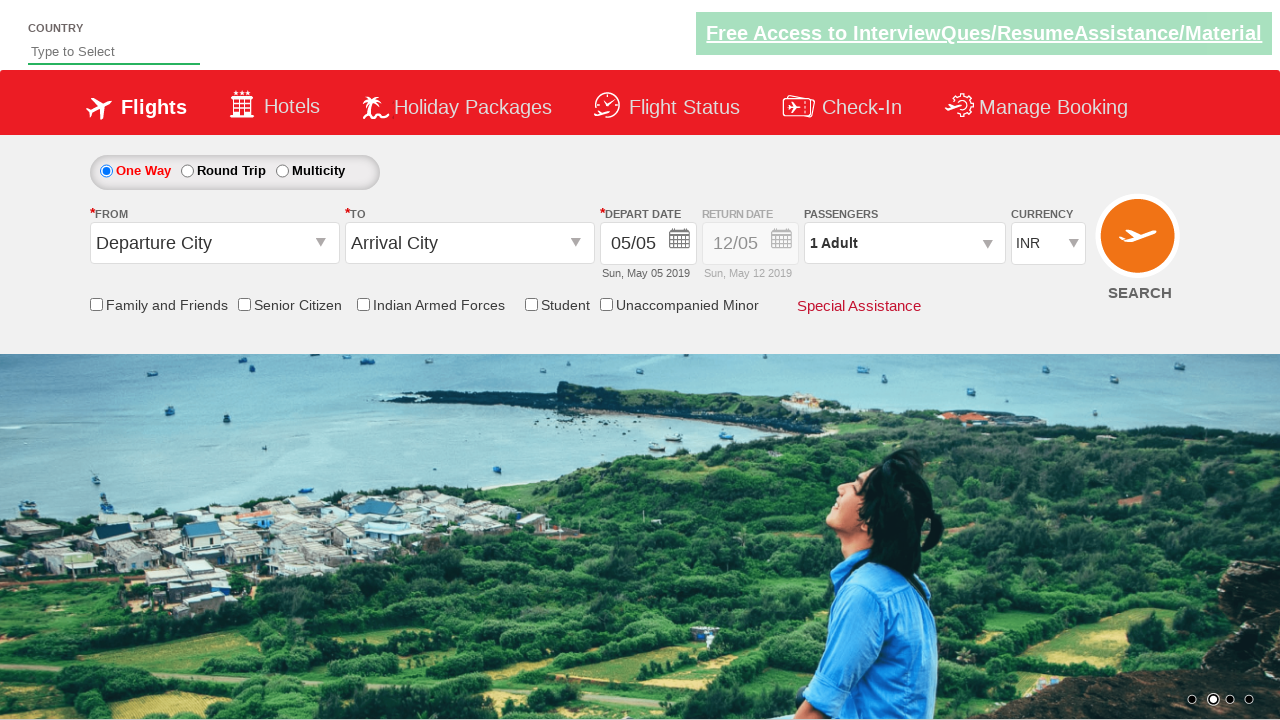

Selected AED option in currency dropdown by value on #ctl00_mainContent_DropDownListCurrency
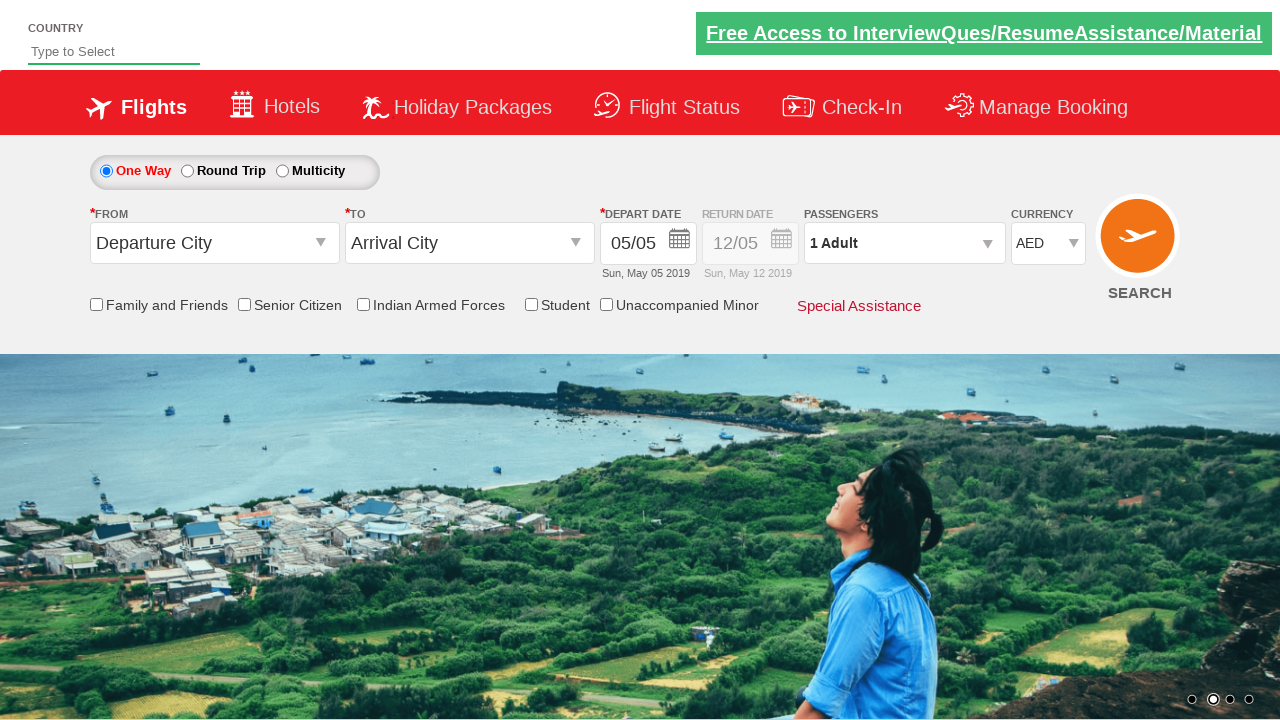

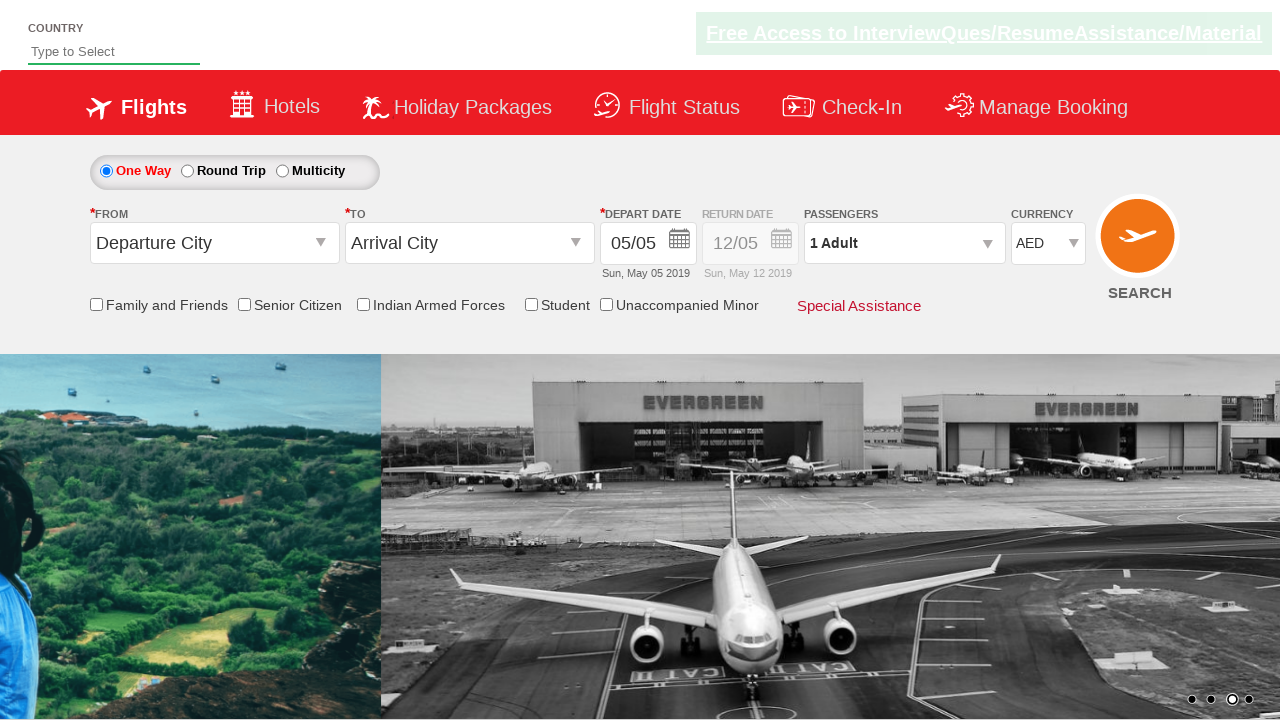